Tests dashboard performance by navigating to the policy watcher app, waiting for the dashboard to load, and clicking through multiple tabs (matrix, weekly, platforms, analytics) to verify they load correctly.

Starting URL: https://ts-policy-watcher.vercel.app

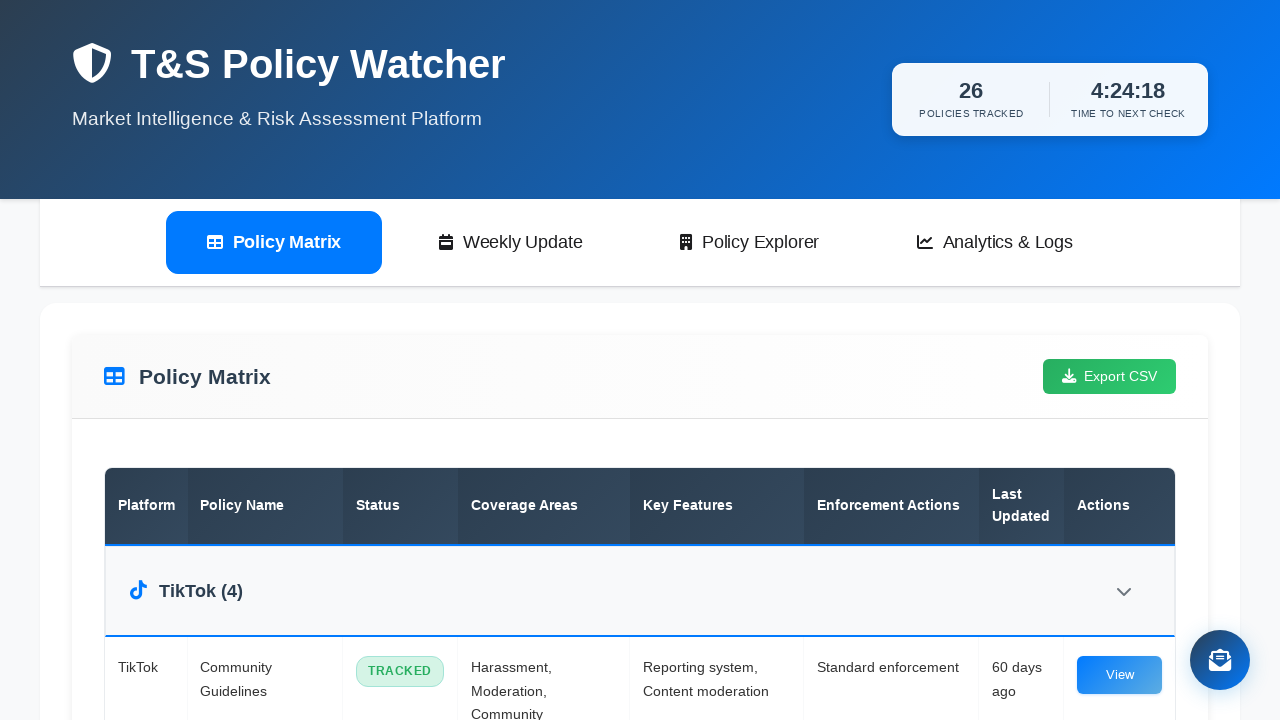

Page loaded with networkidle state
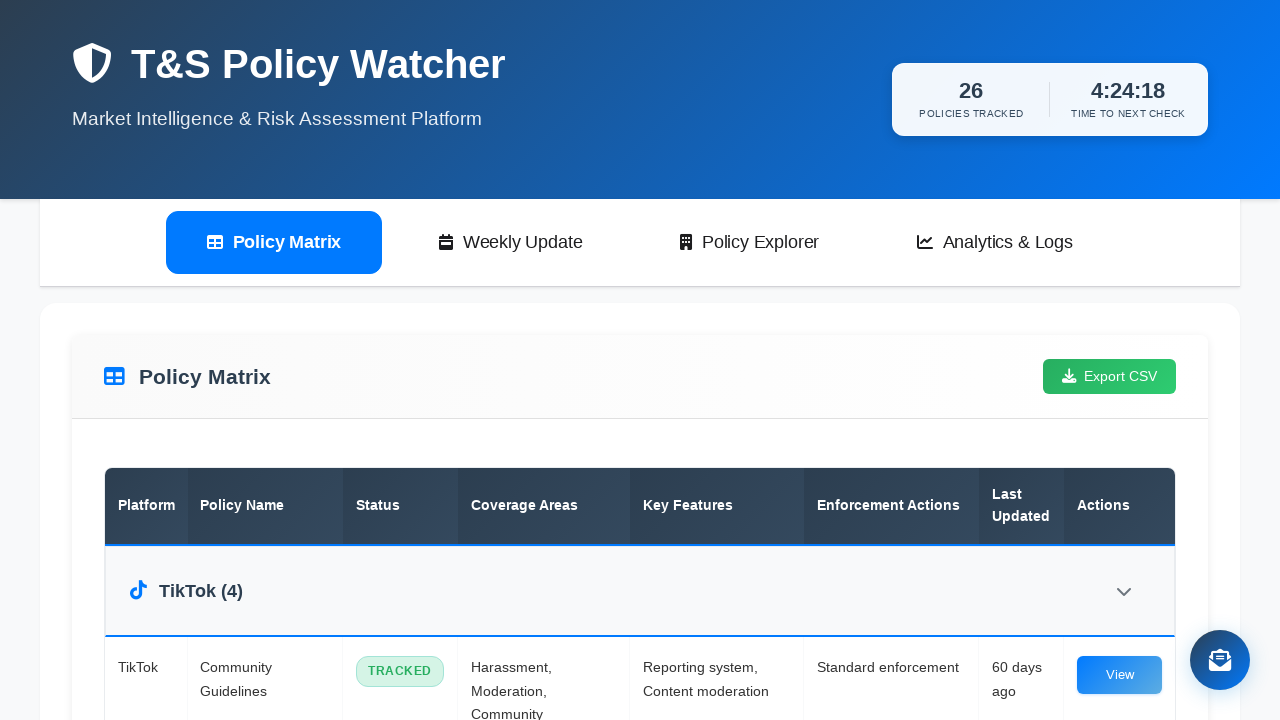

Dashboard header appeared, indicating dashboard is ready
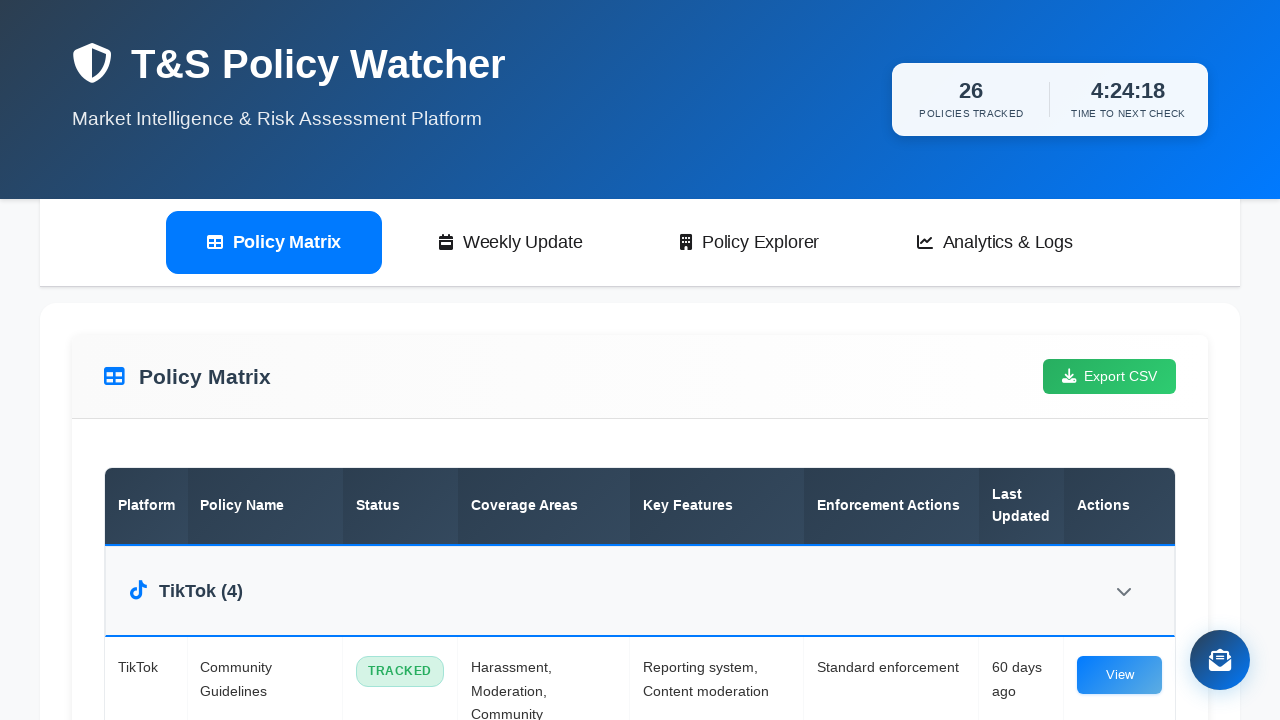

Clicked Matrix tab at (274, 242) on [data-tab="matrix"]
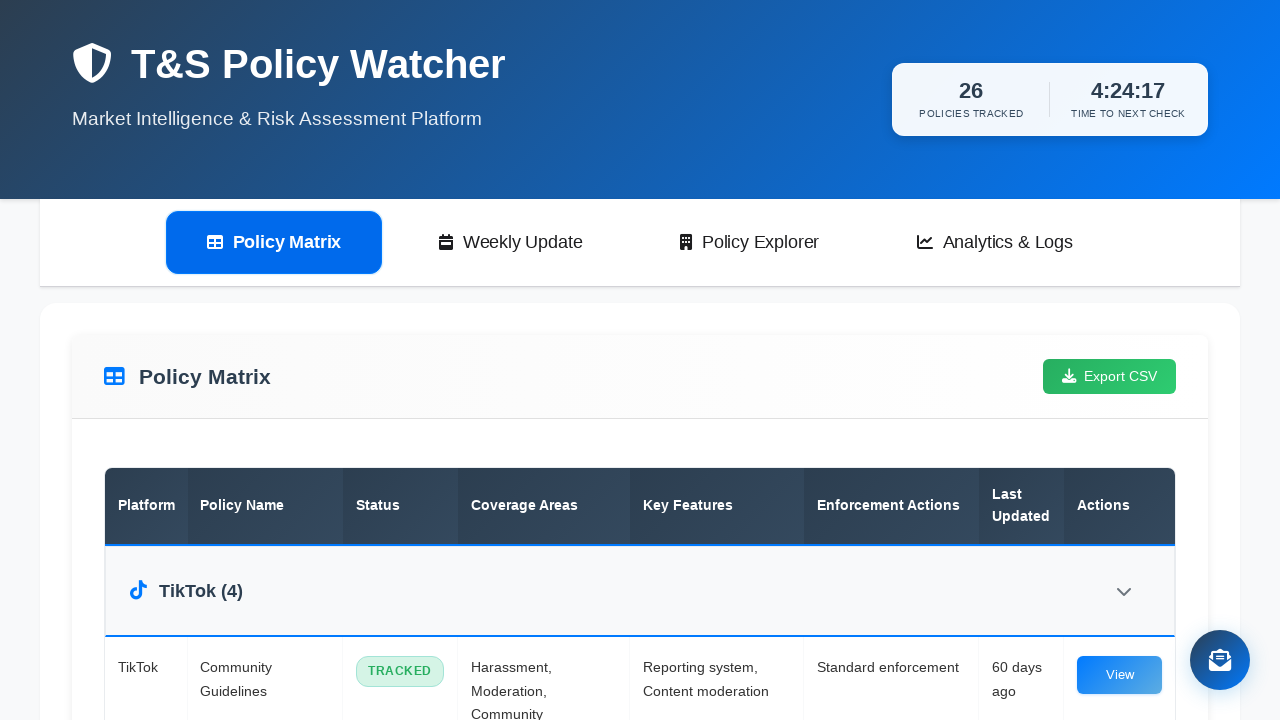

Matrix tab content loaded successfully
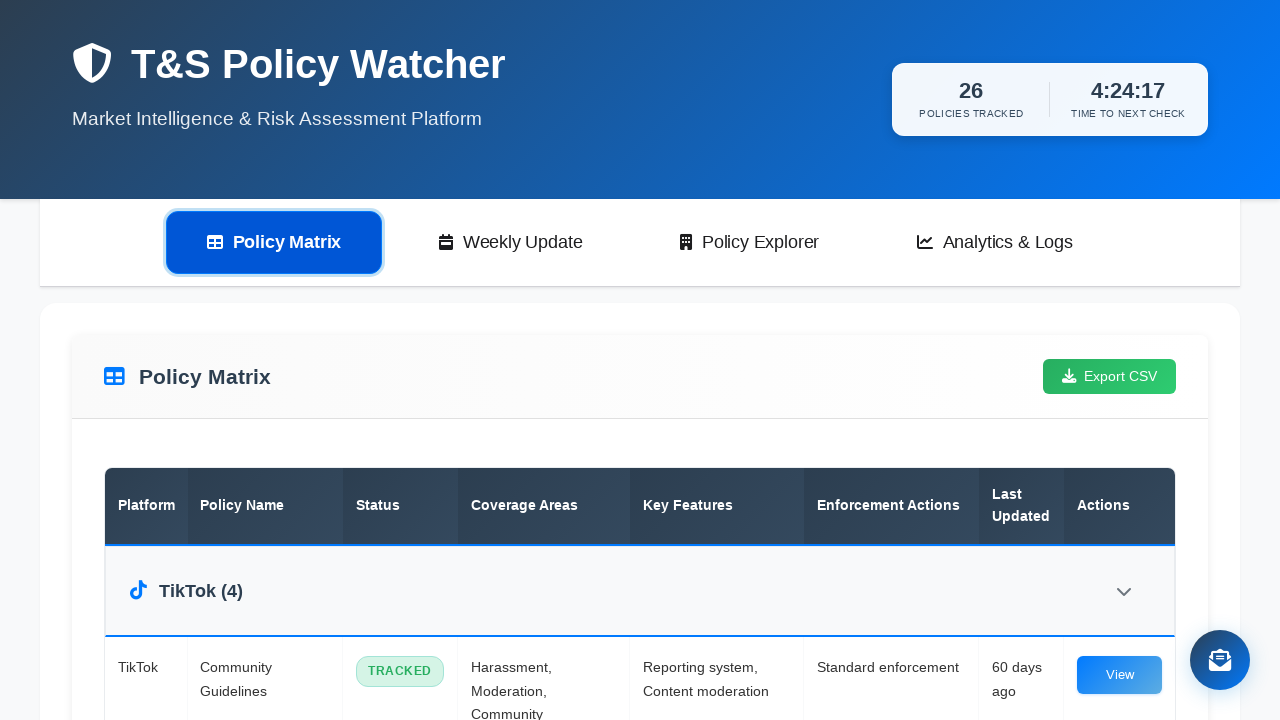

Waited 500ms for Matrix tab rendering
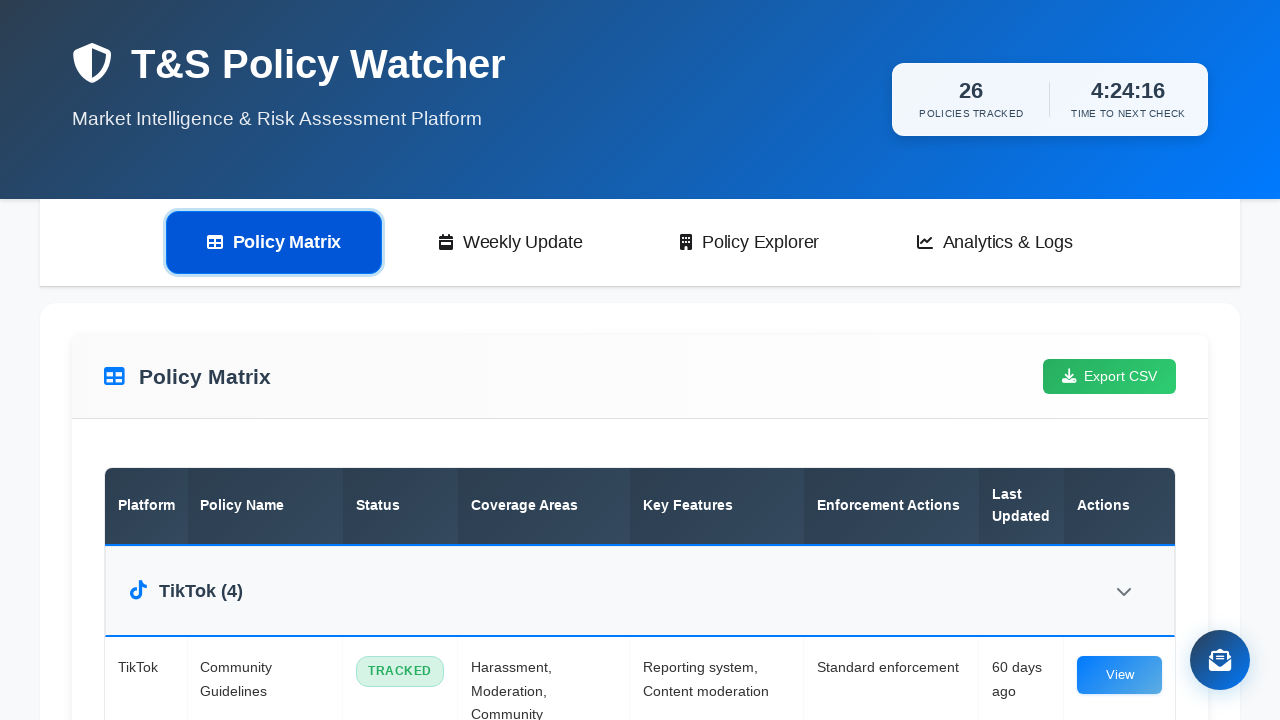

Clicked Weekly tab at (511, 242) on [data-tab="weekly"]
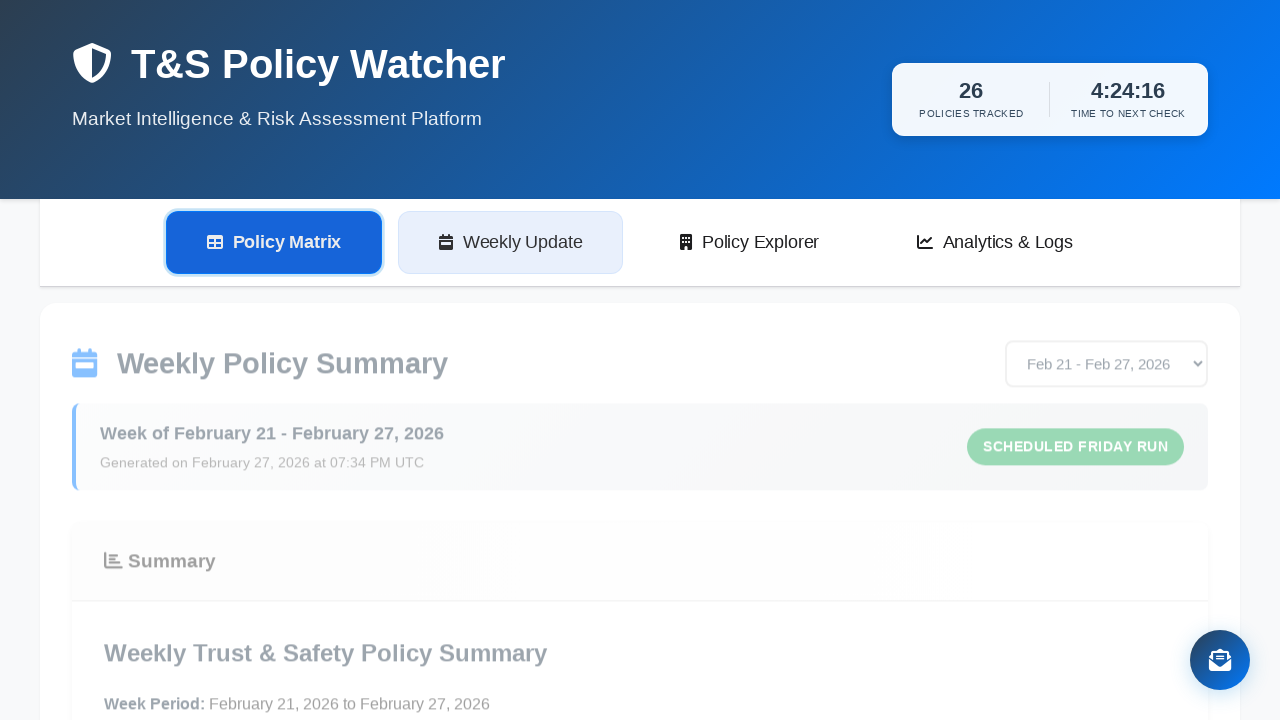

Weekly tab content loaded successfully
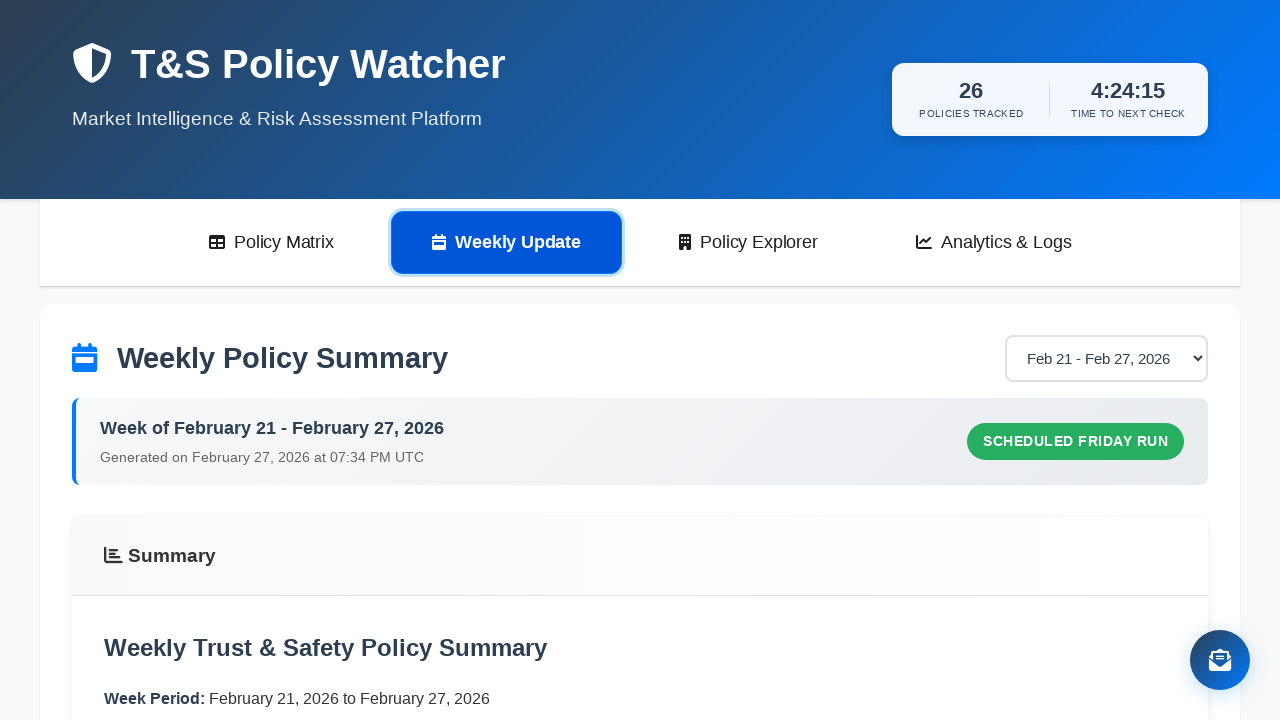

Waited 500ms for Weekly tab rendering
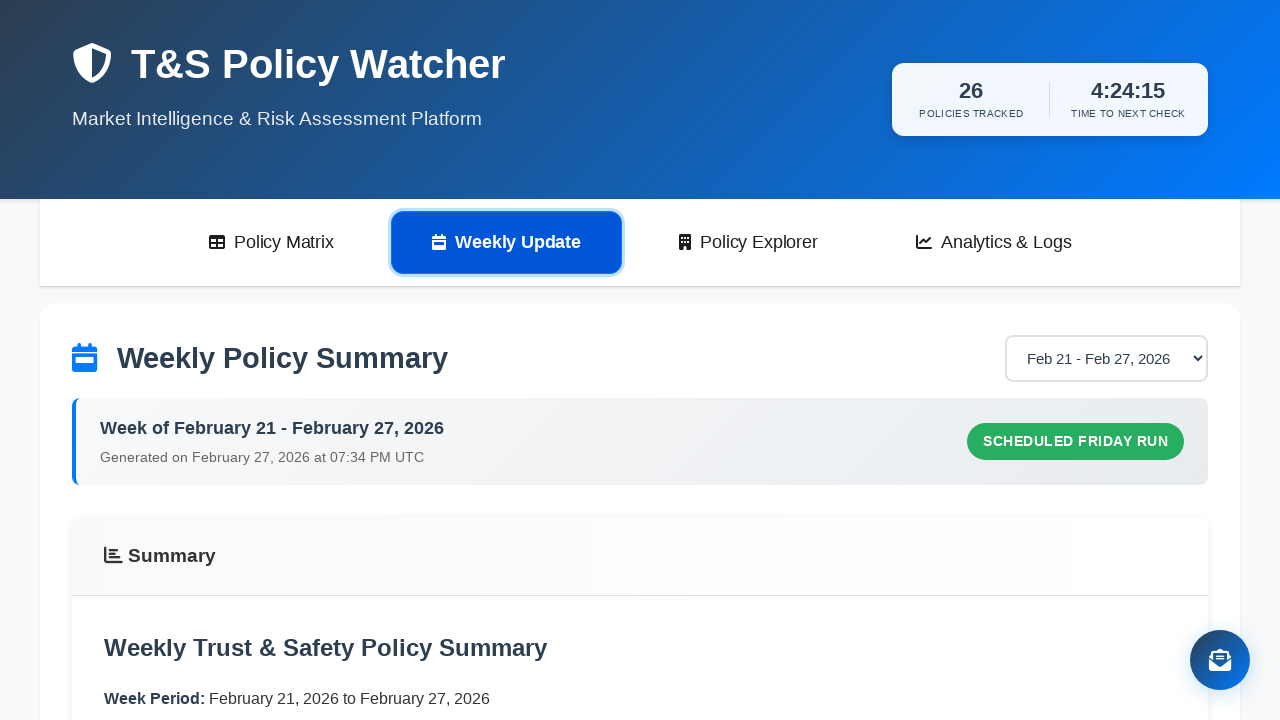

Clicked Platforms tab at (748, 242) on [data-tab="platforms"]
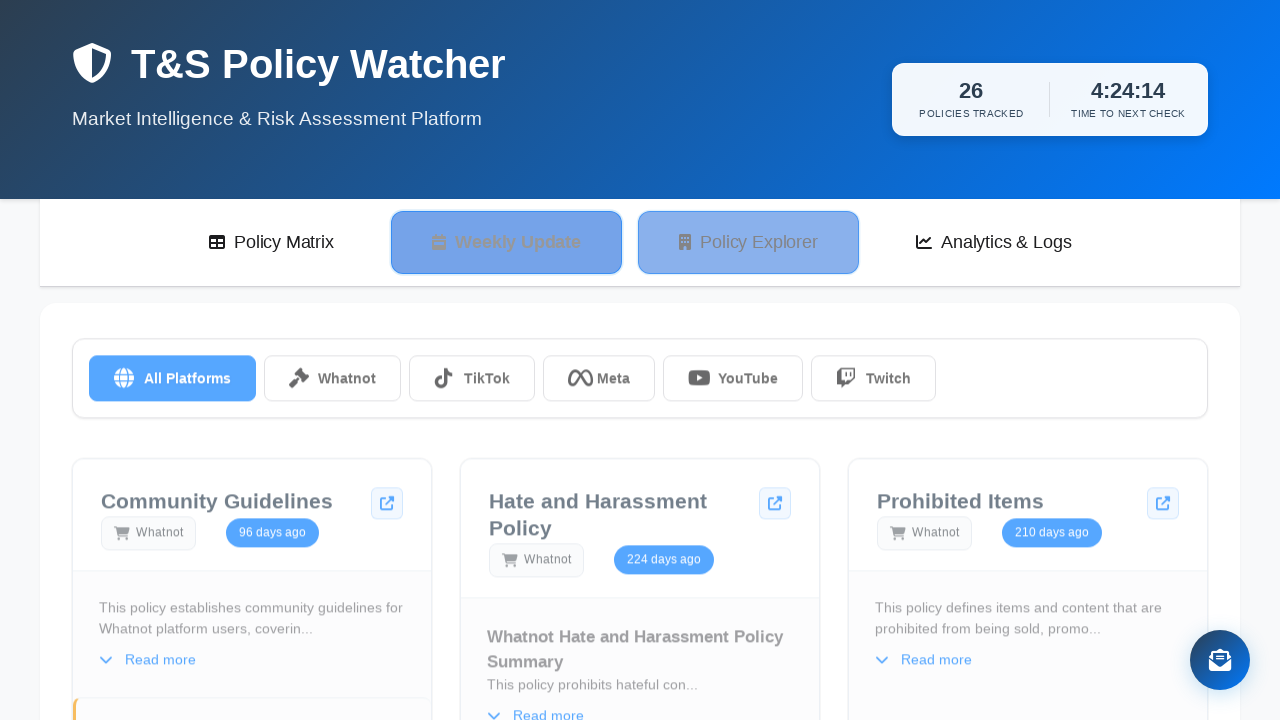

Platforms tab content loaded successfully
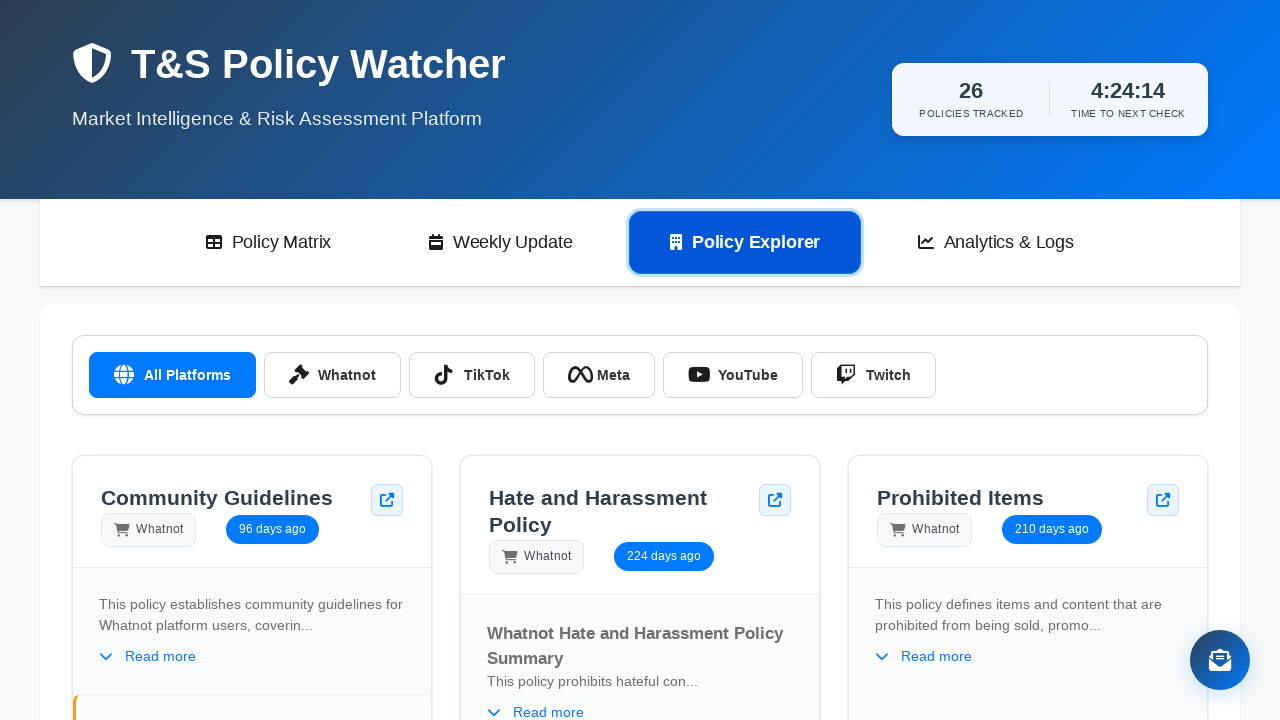

Waited 500ms for Platforms tab rendering
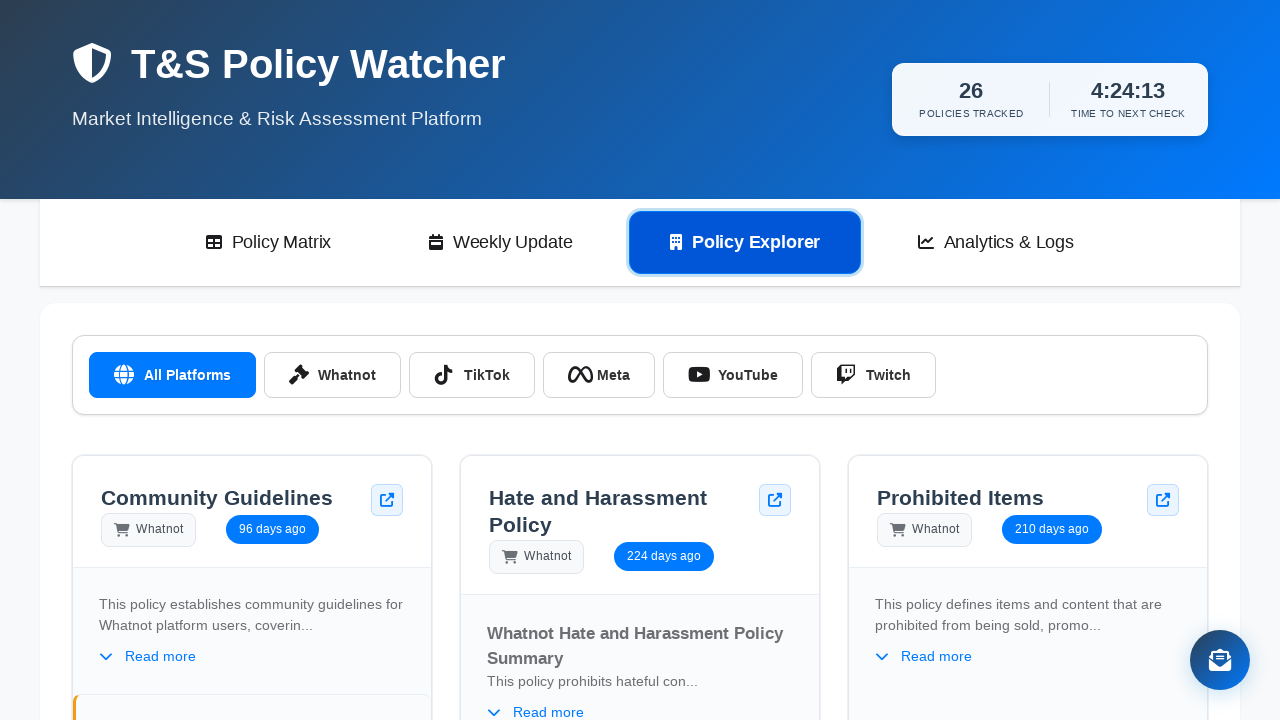

Clicked Analytics tab at (996, 242) on [data-tab="analytics"]
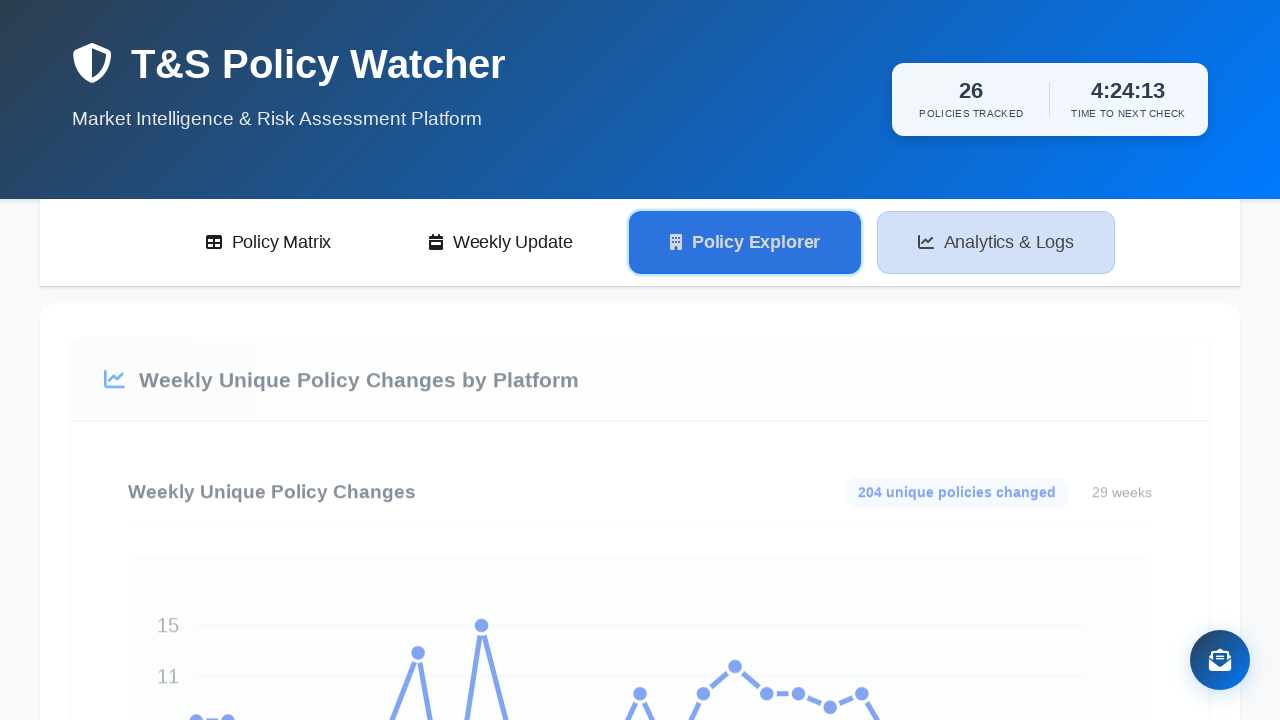

Analytics tab content loaded successfully with chart displayed
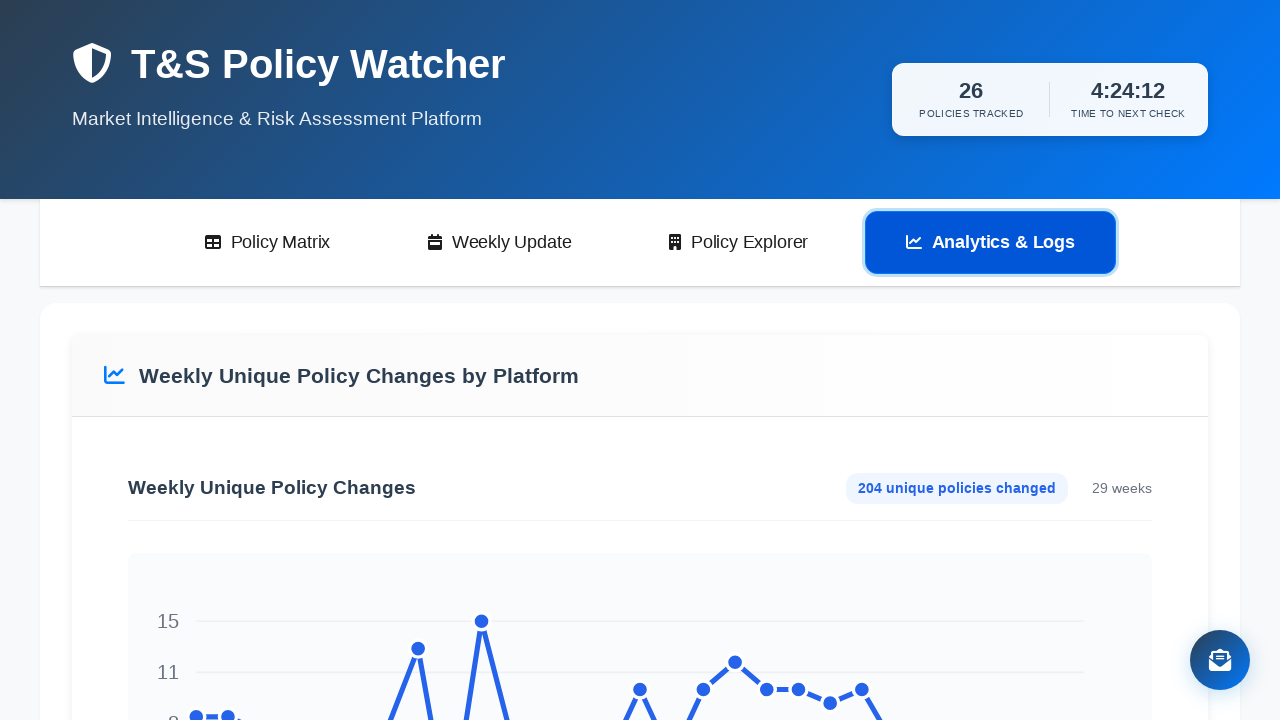

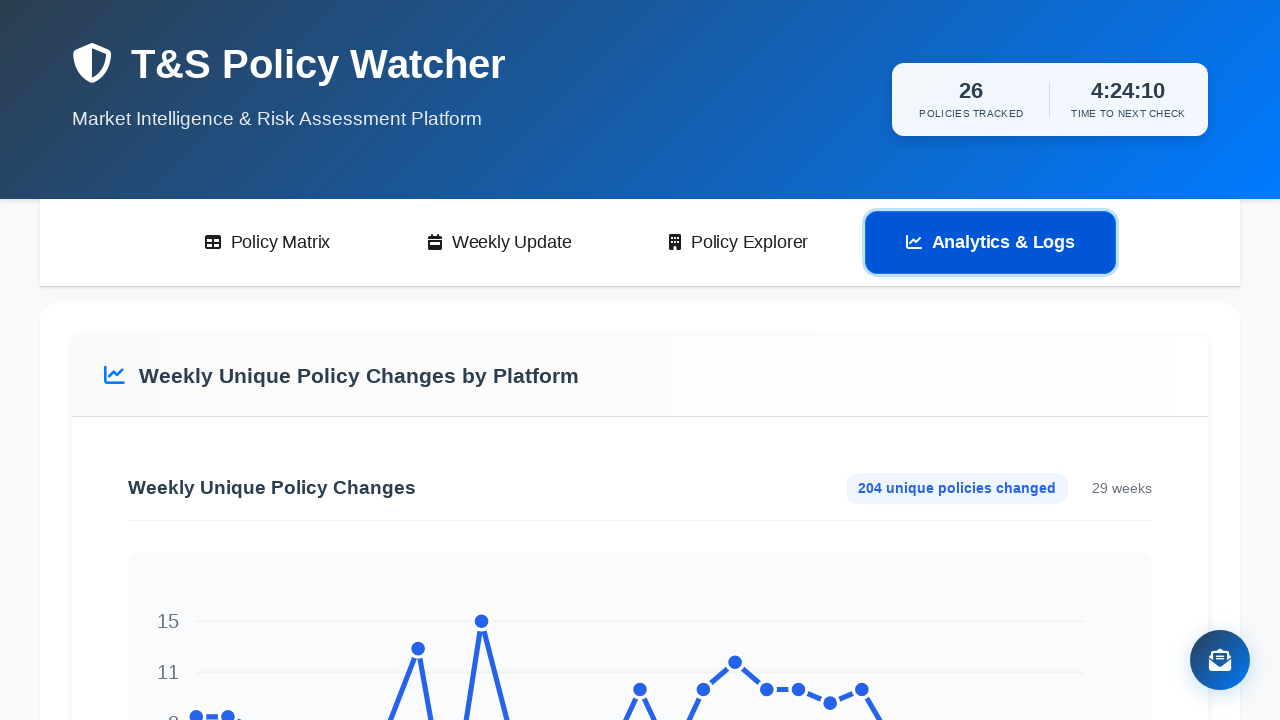